Tests a practice form by filling in name, email, password fields, checking a checkbox, selecting from a dropdown, clicking a radio button, and submitting the form to verify successful submission.

Starting URL: https://rahulshettyacademy.com/angularpractice/

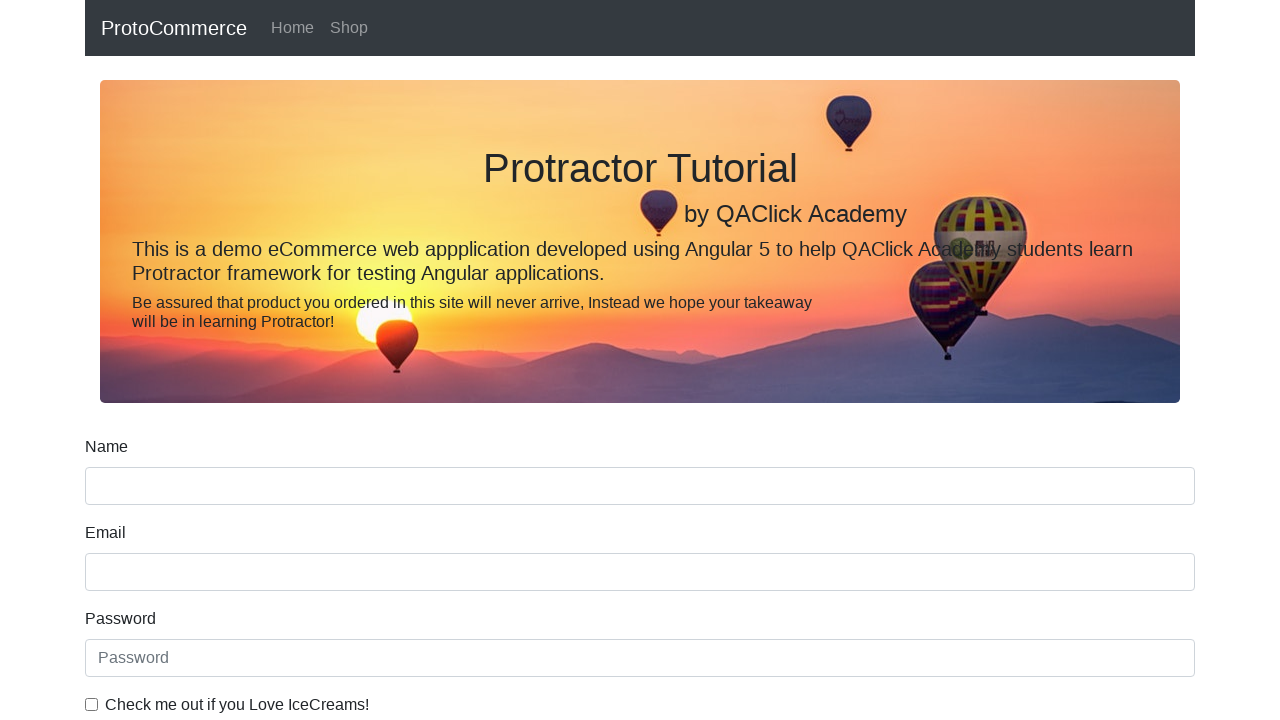

Filled name field with 'Sunil' on input[name='name']
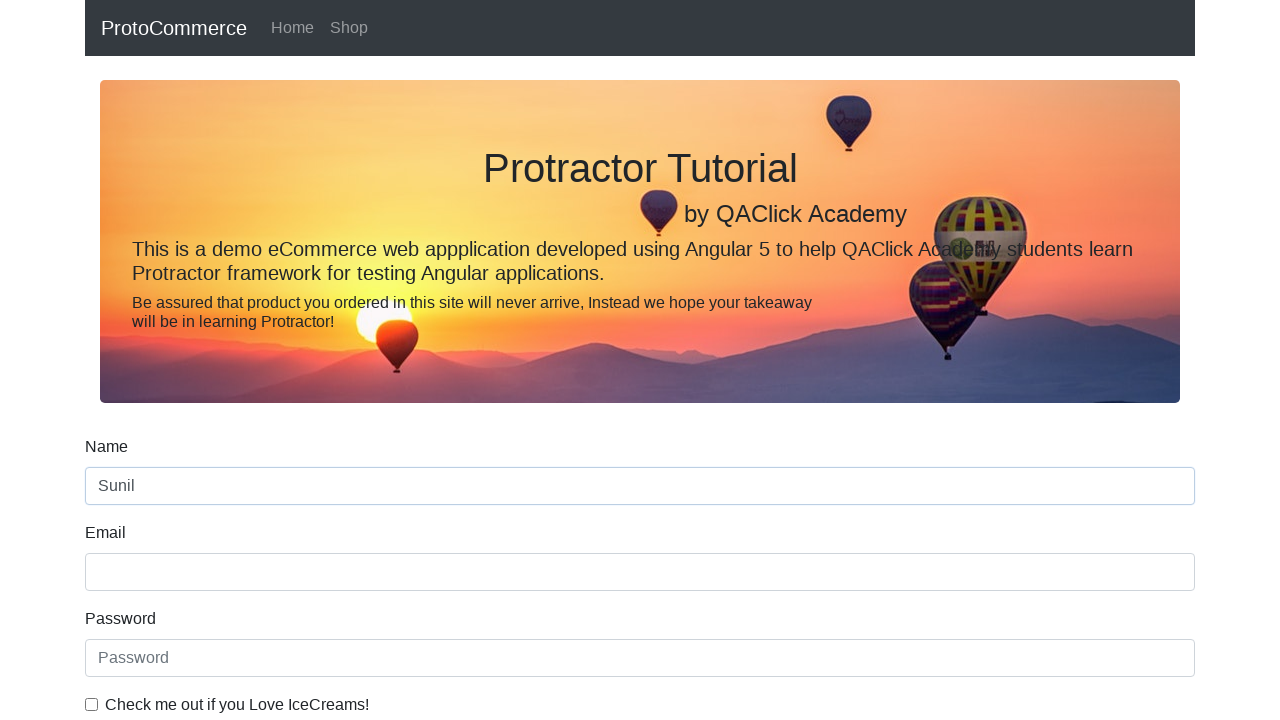

Filled email field with 'Sunil@linux.com' on input[name='email']
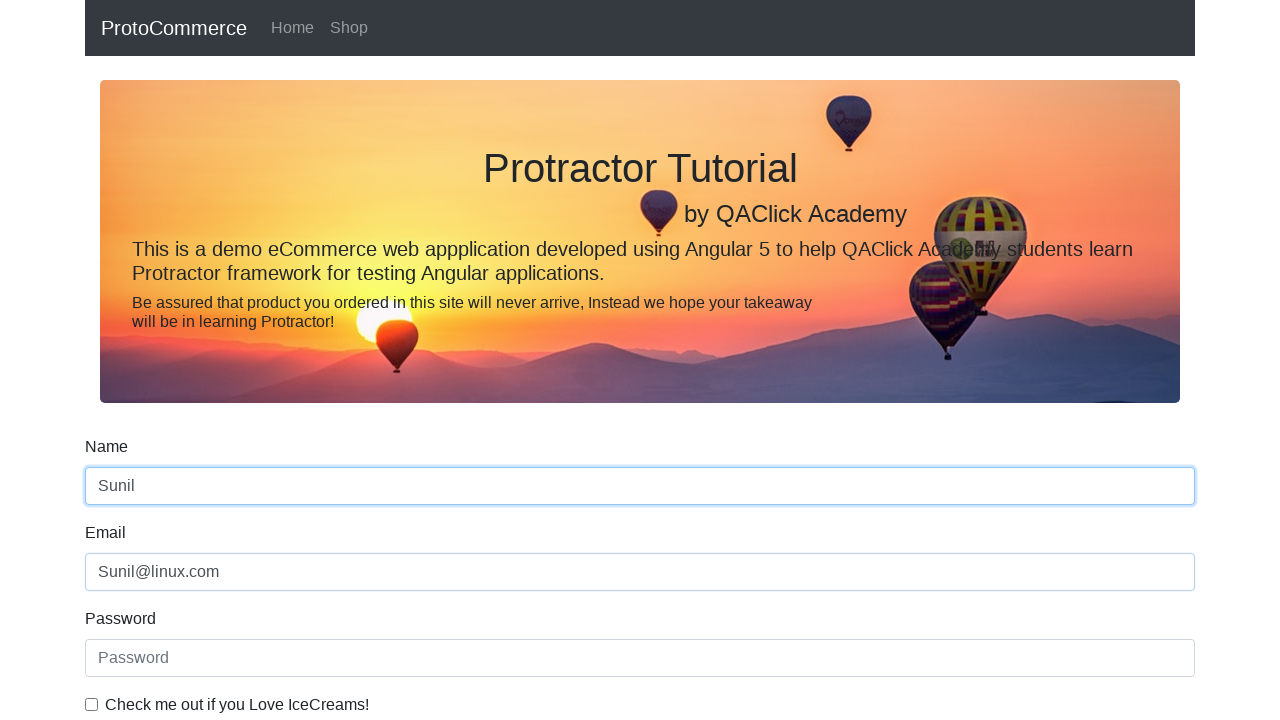

Filled password field with 'HelloCloud@123' on #exampleInputPassword1
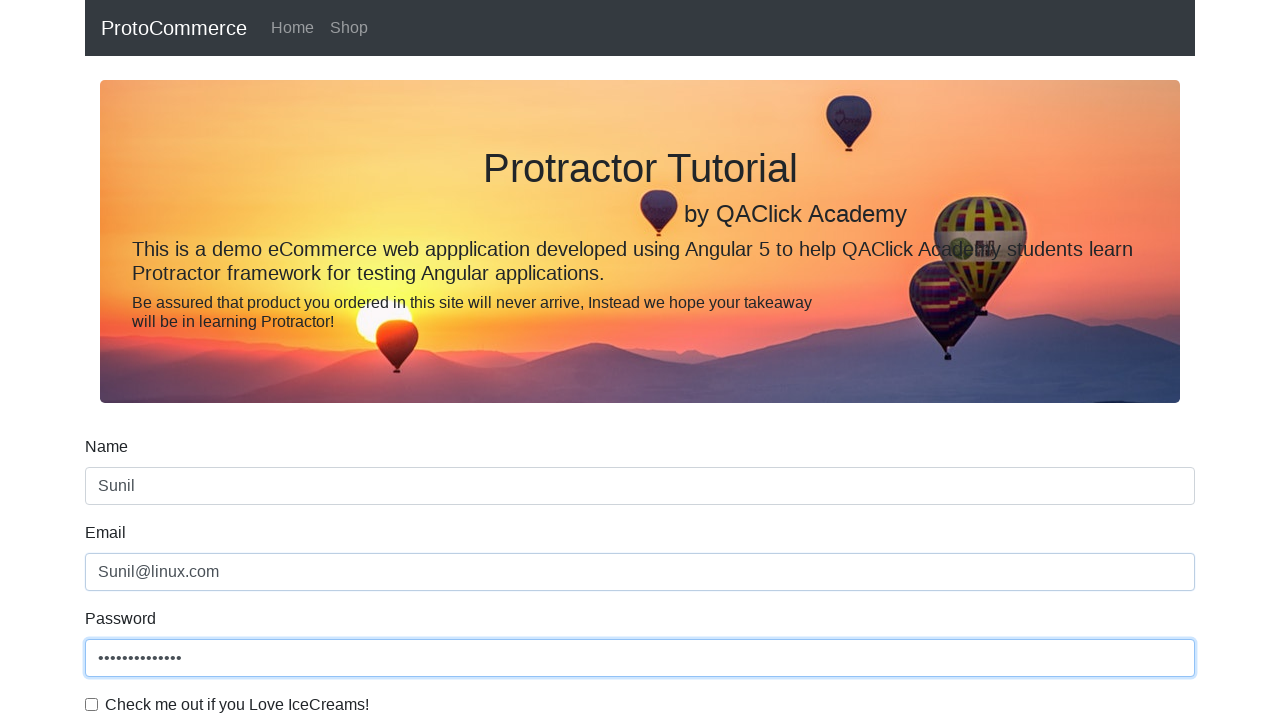

Checked the checkbox at (92, 704) on #exampleCheck1
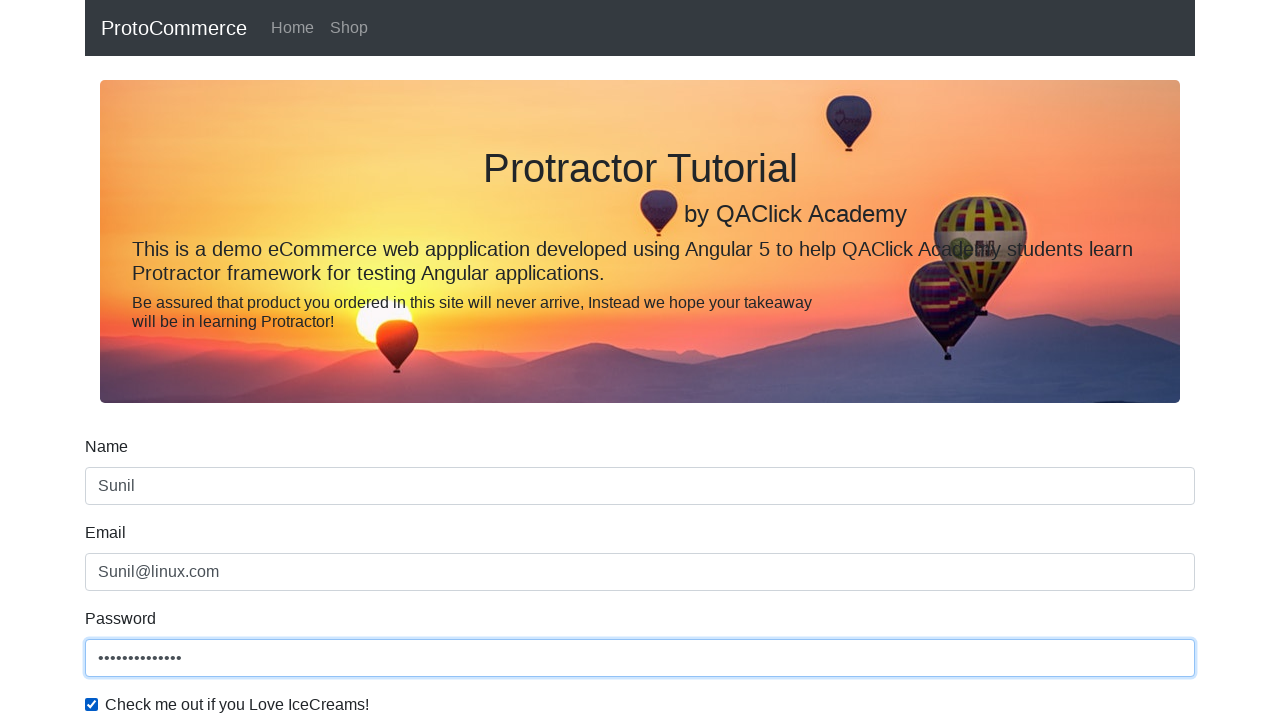

Selected first option from dropdown on #exampleFormControlSelect1
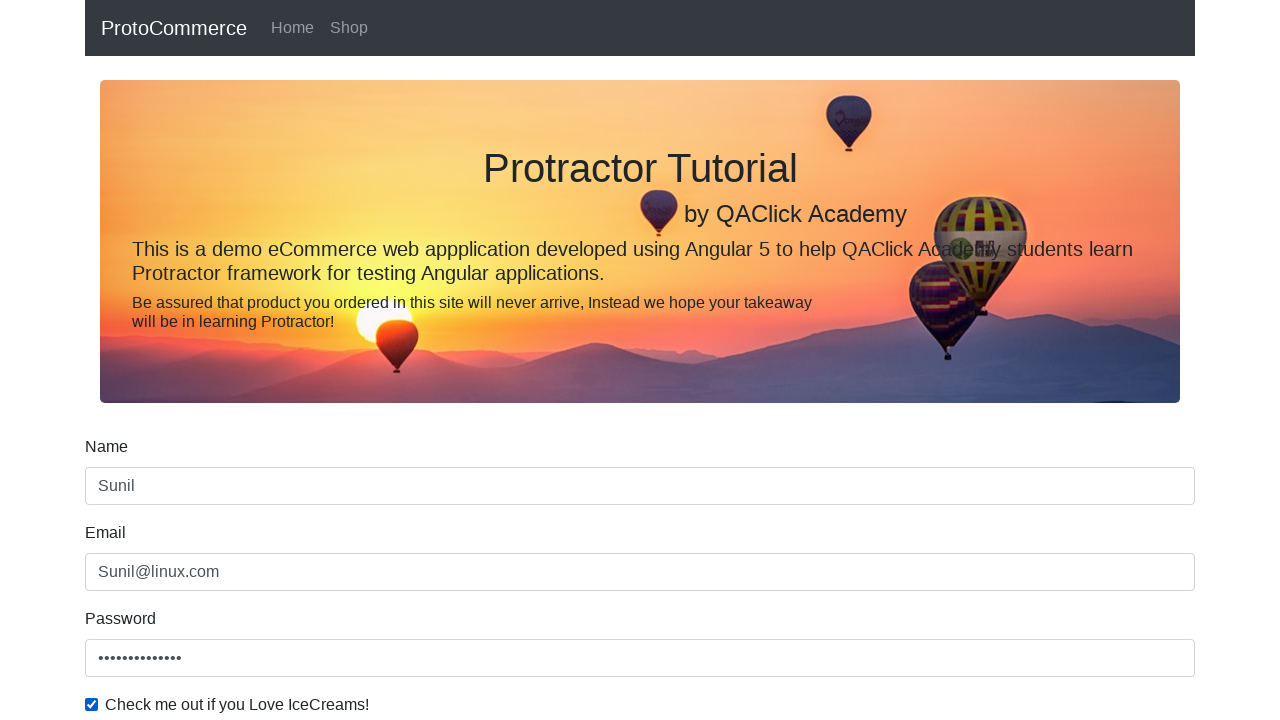

Clicked radio button at (238, 360) on #inlineRadio1
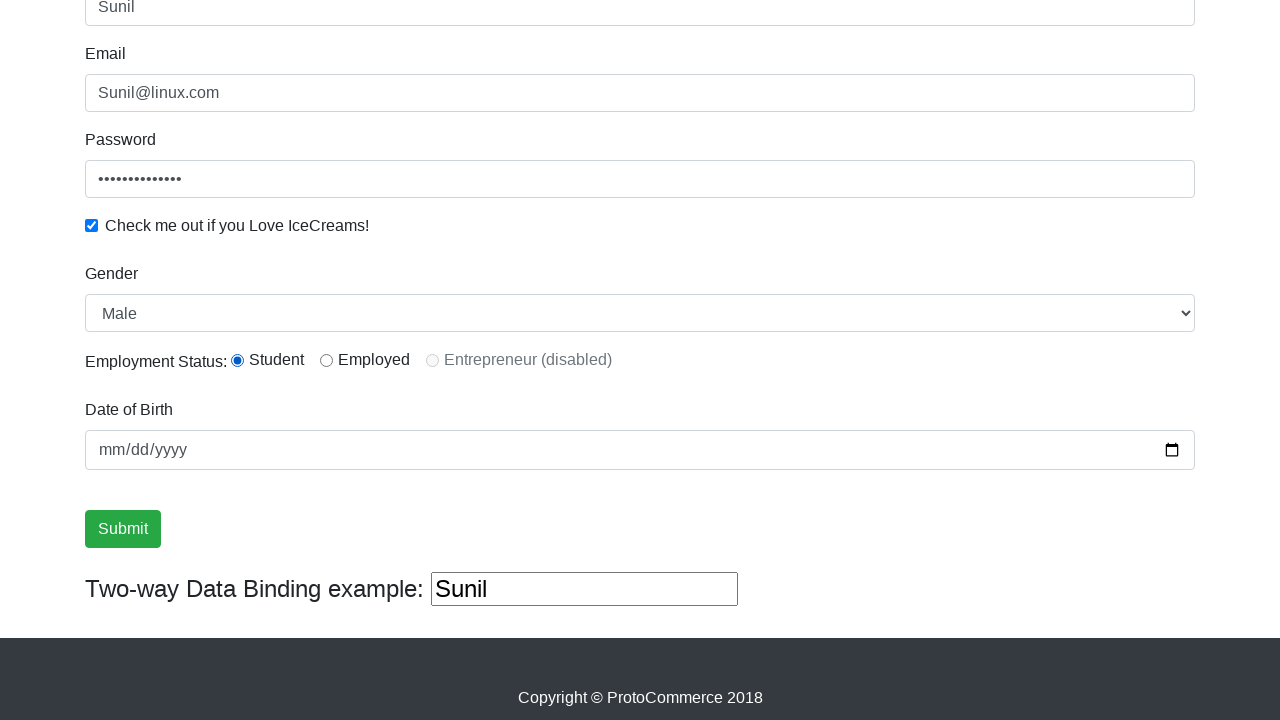

Clicked submit button at (123, 529) on input[type='submit']
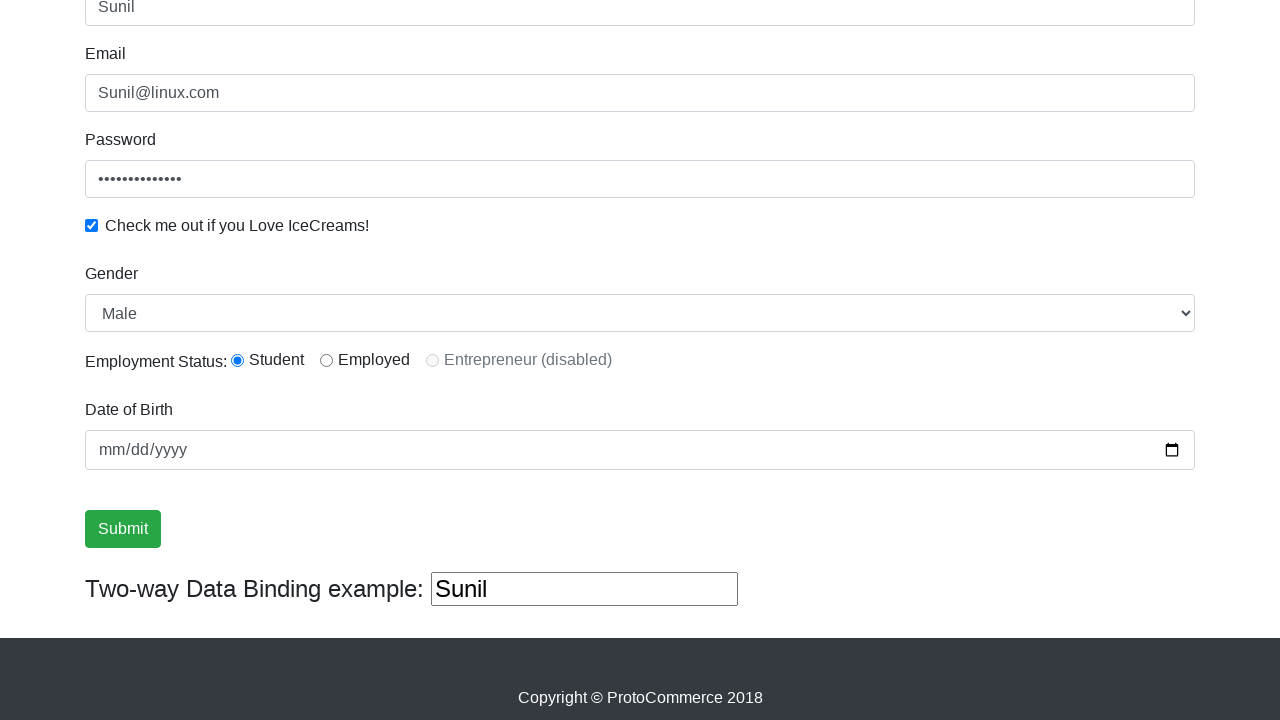

Success message appeared
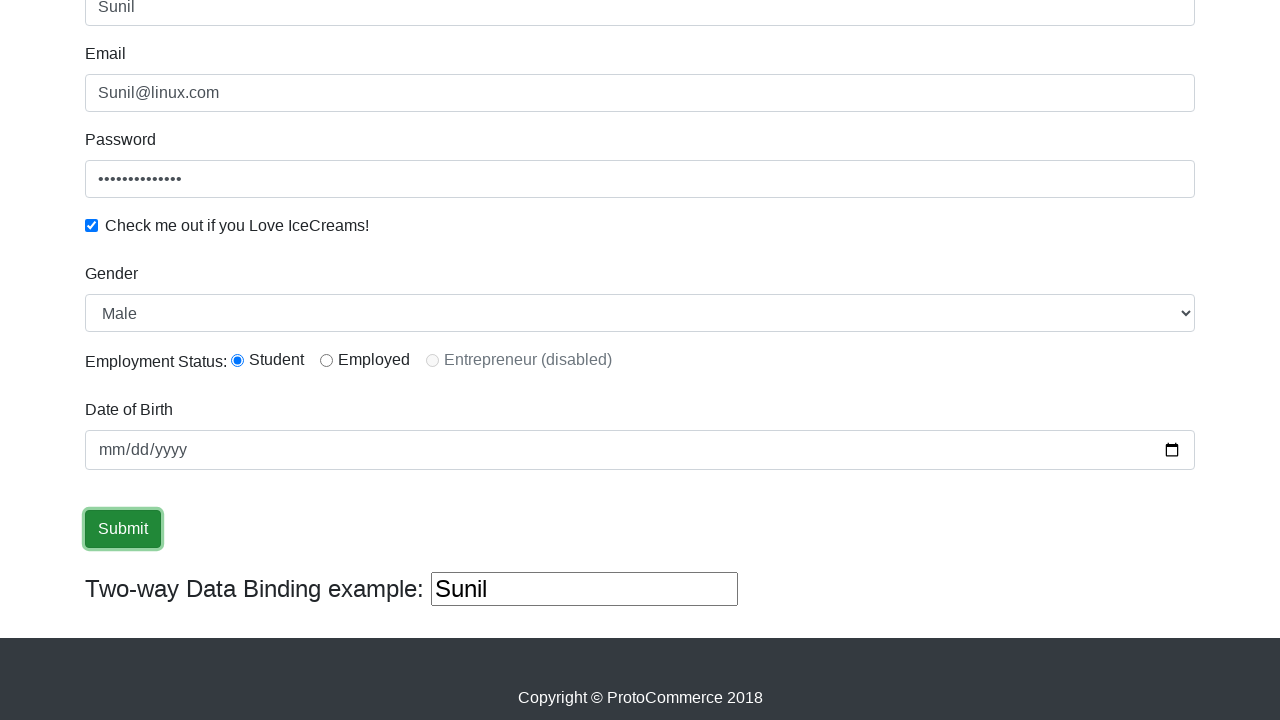

Extracted success message: '
                    ×
                    Success! The Form has been submitted successfully!.
                  '
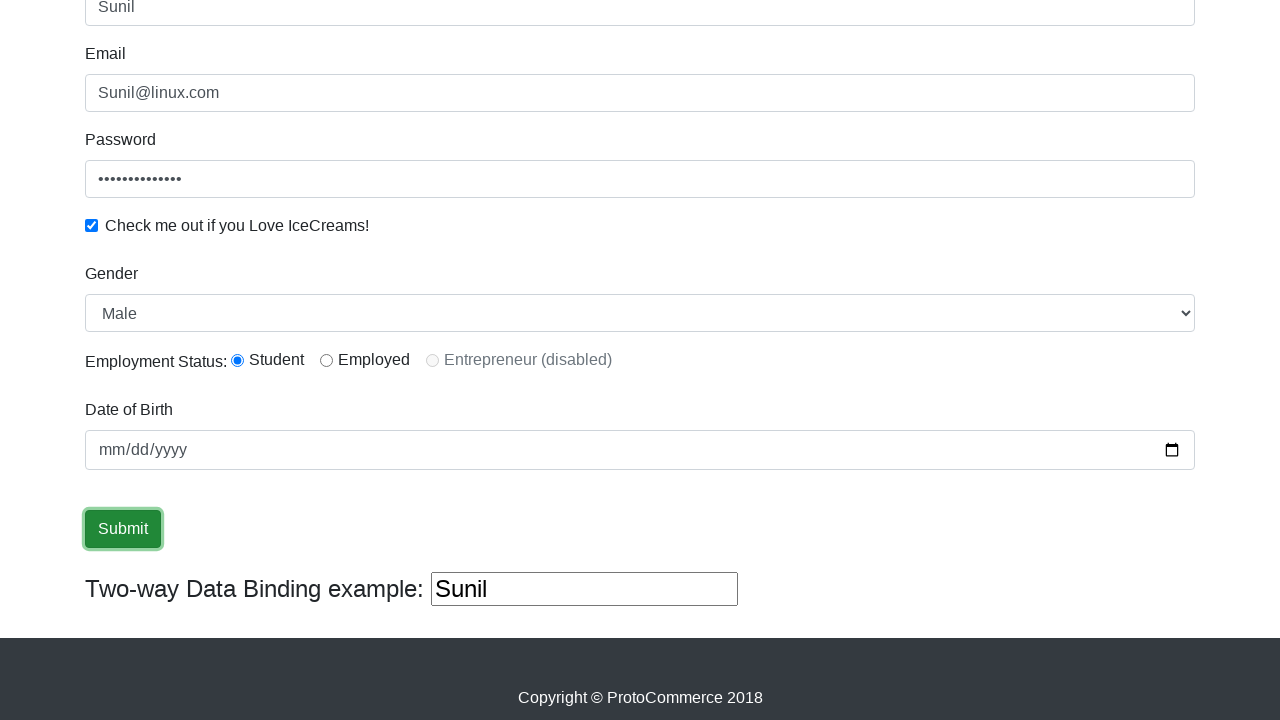

Verified success message contains 'Success'
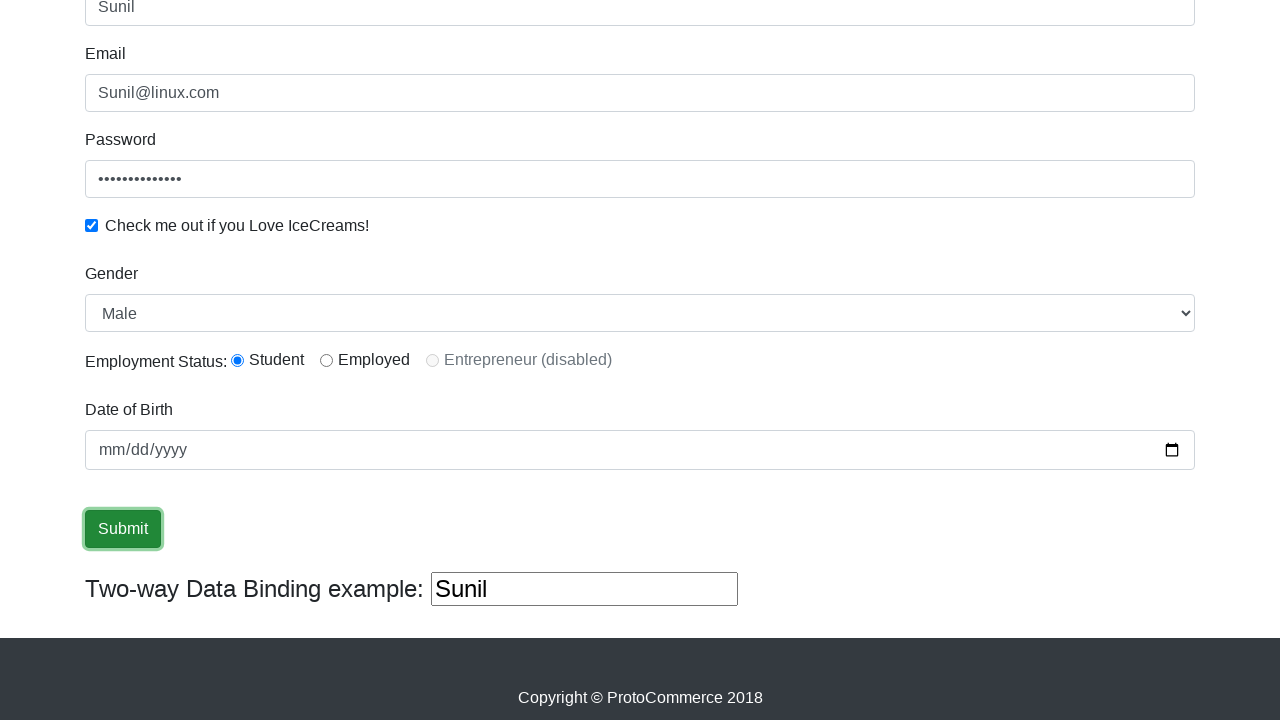

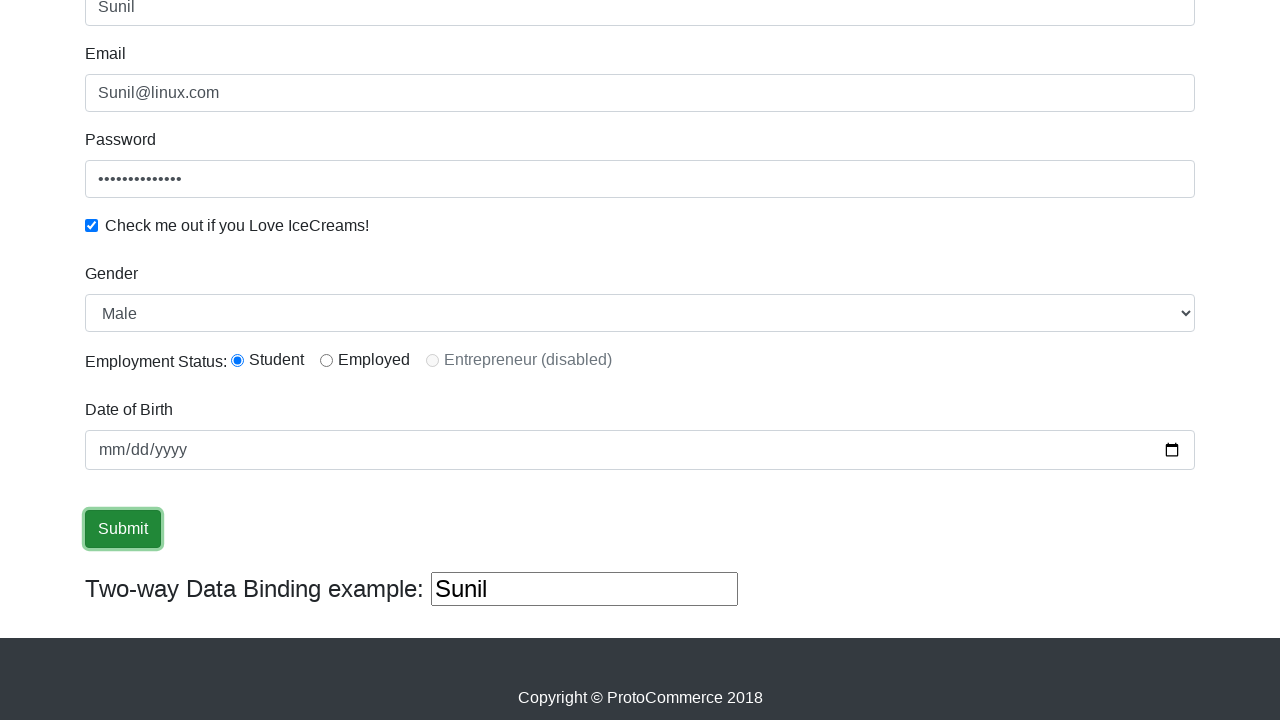